Tests cryptocurrency exchange order creation flow by filling in exchange amount, email, and wallet address through a multi-step form on royal.cash

Starting URL: https://royal.cash/lite/f1/buy/all/tron/all/bitcoin/

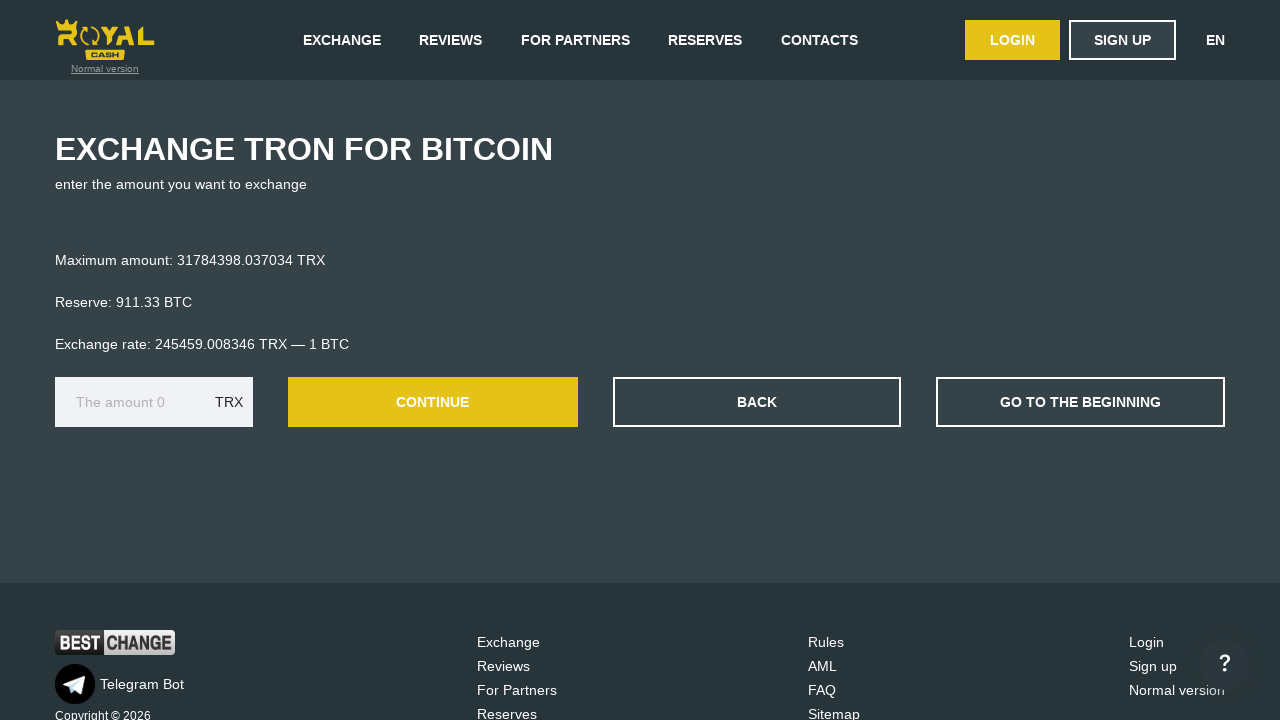

Filled exchange amount field with '3500' on input[type="text"]
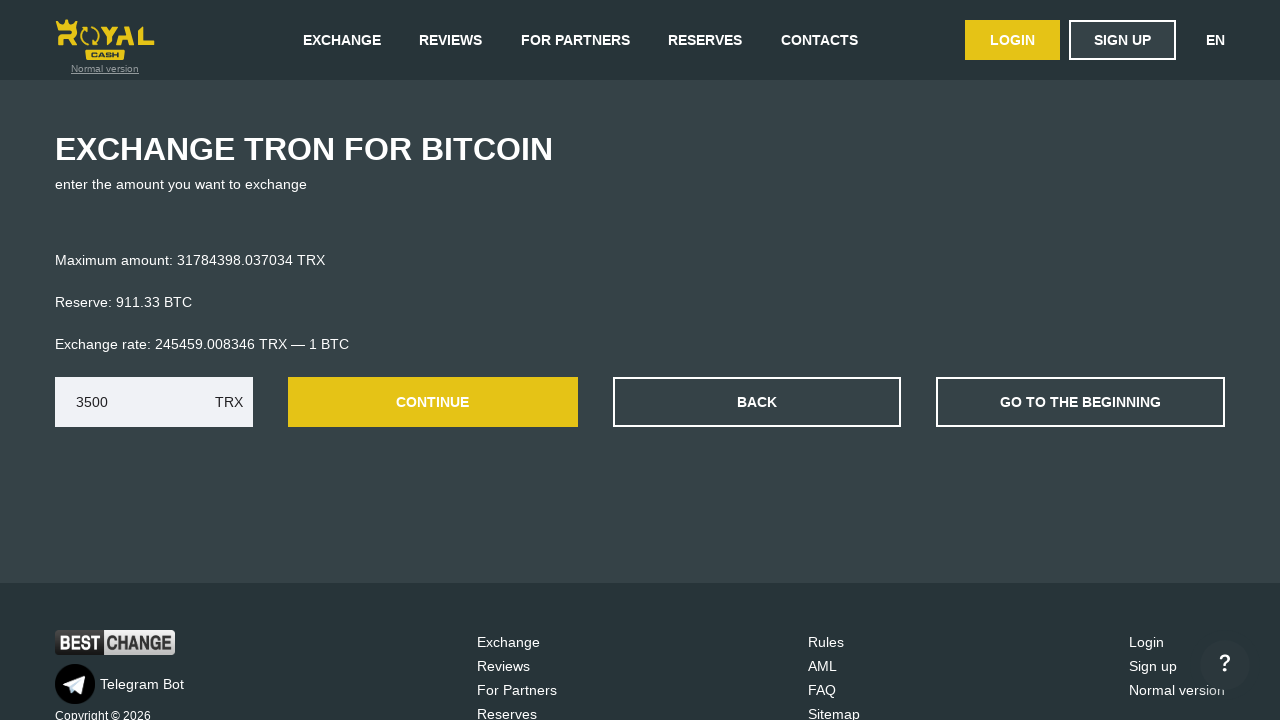

Clicked submit button to proceed to next step at (433, 402) on input[type="submit"]
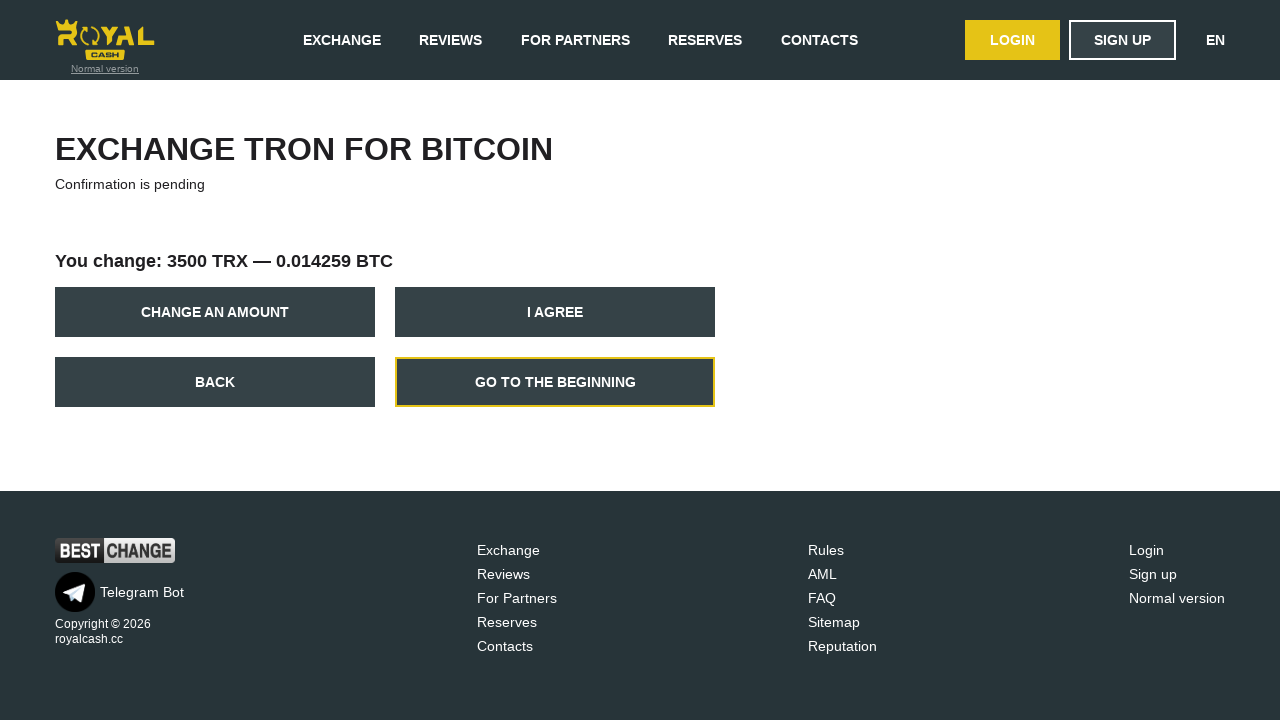

Waited 500ms for page transition
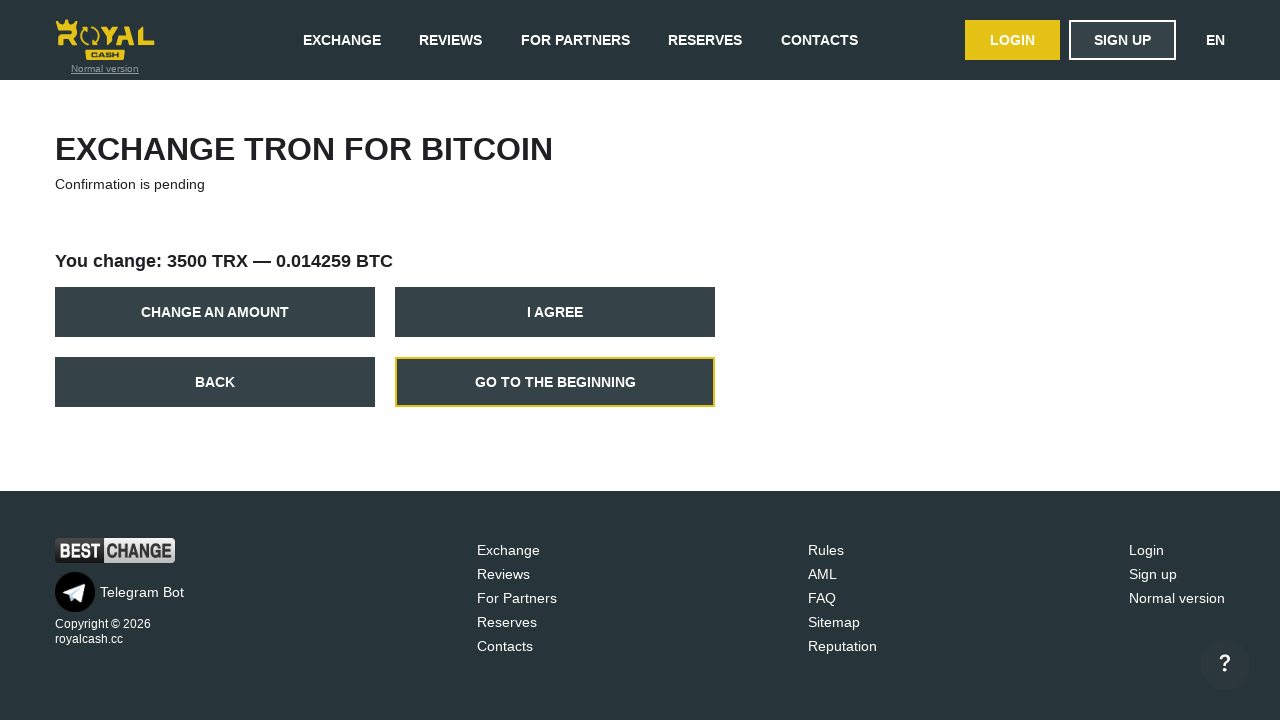

Clicked submit button to continue to next form step at (555, 312) on input[type="submit"]
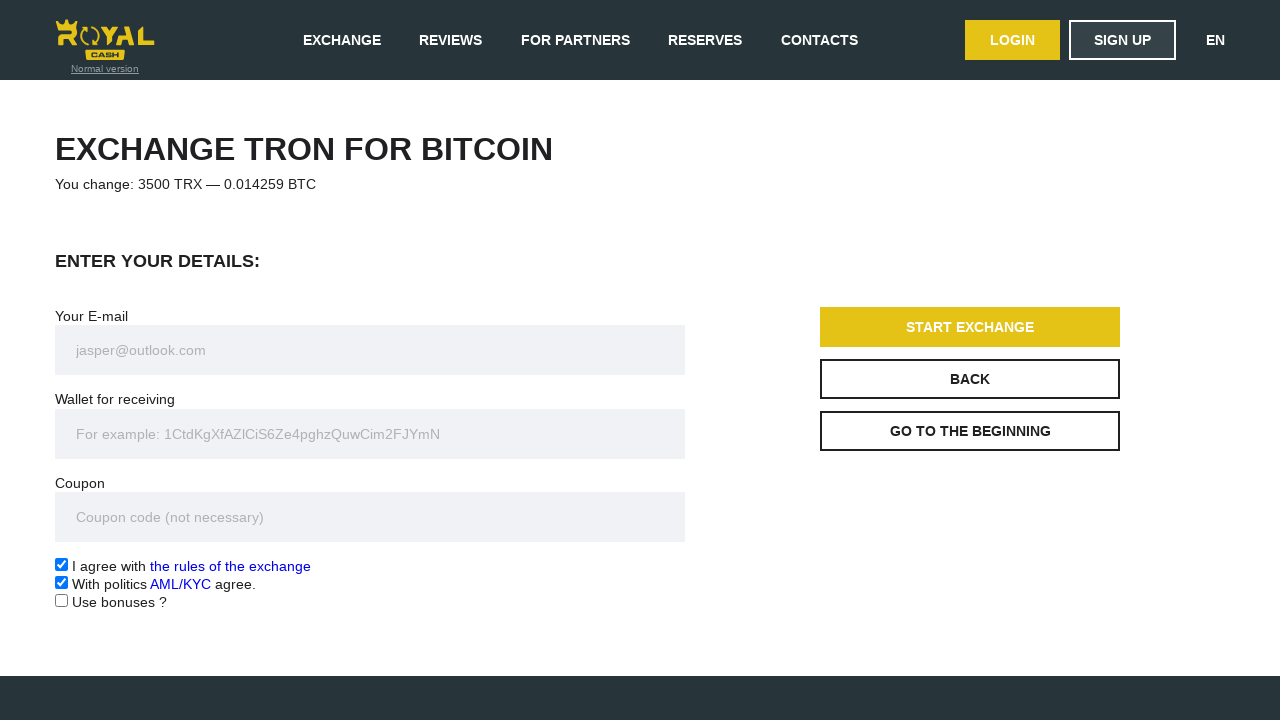

Filled email field with 'crypto-test-7x2k@mail.ru' on input[name="email"]
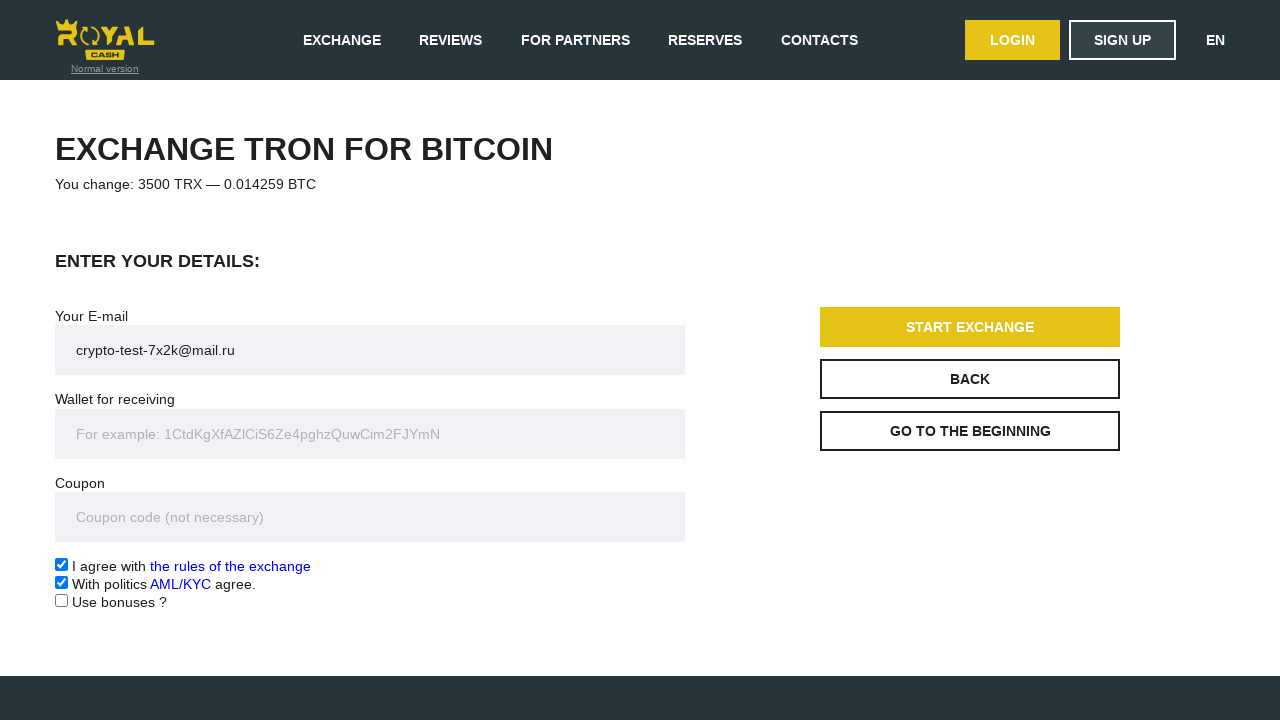

Filled wallet address field with Bitcoin address '3F1tAaz5x1HUXrCNLbtMDqcw6o12Nn4xqX' on input[name="to_acc"]
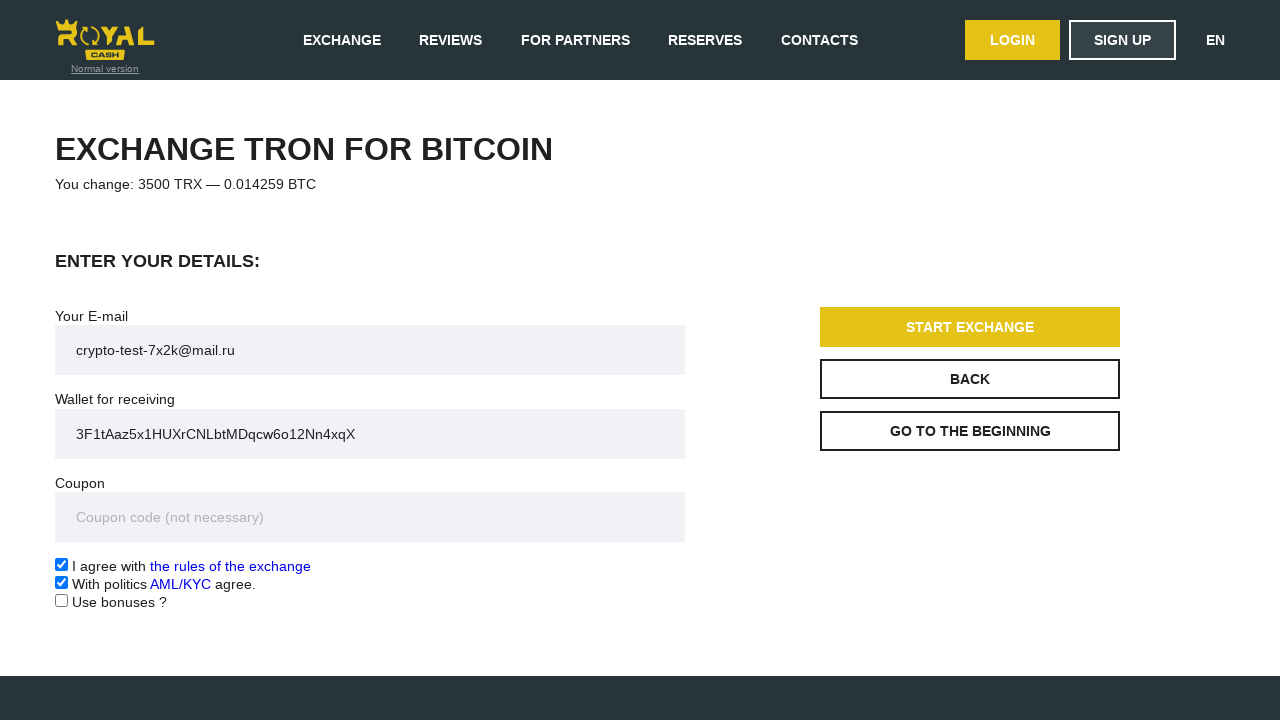

Clicked submit button to submit the order at (970, 327) on input[type="submit"]
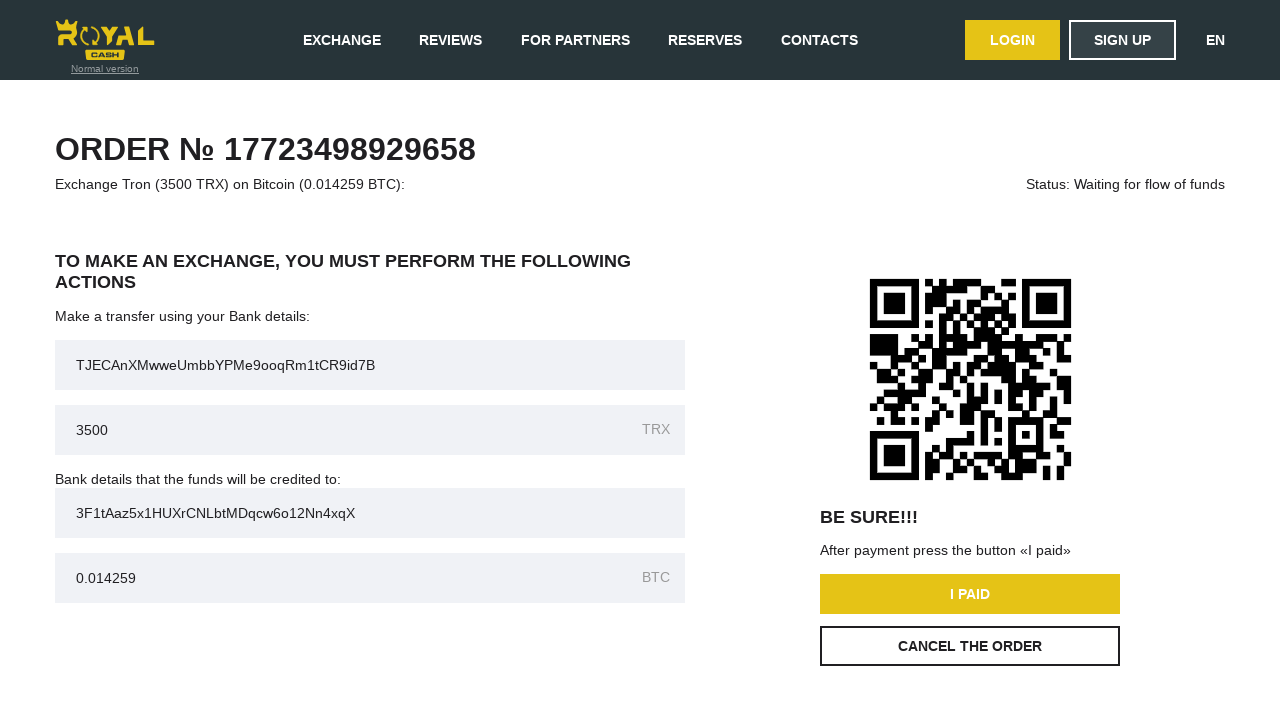

Waited for requisites/confirmation section to appear
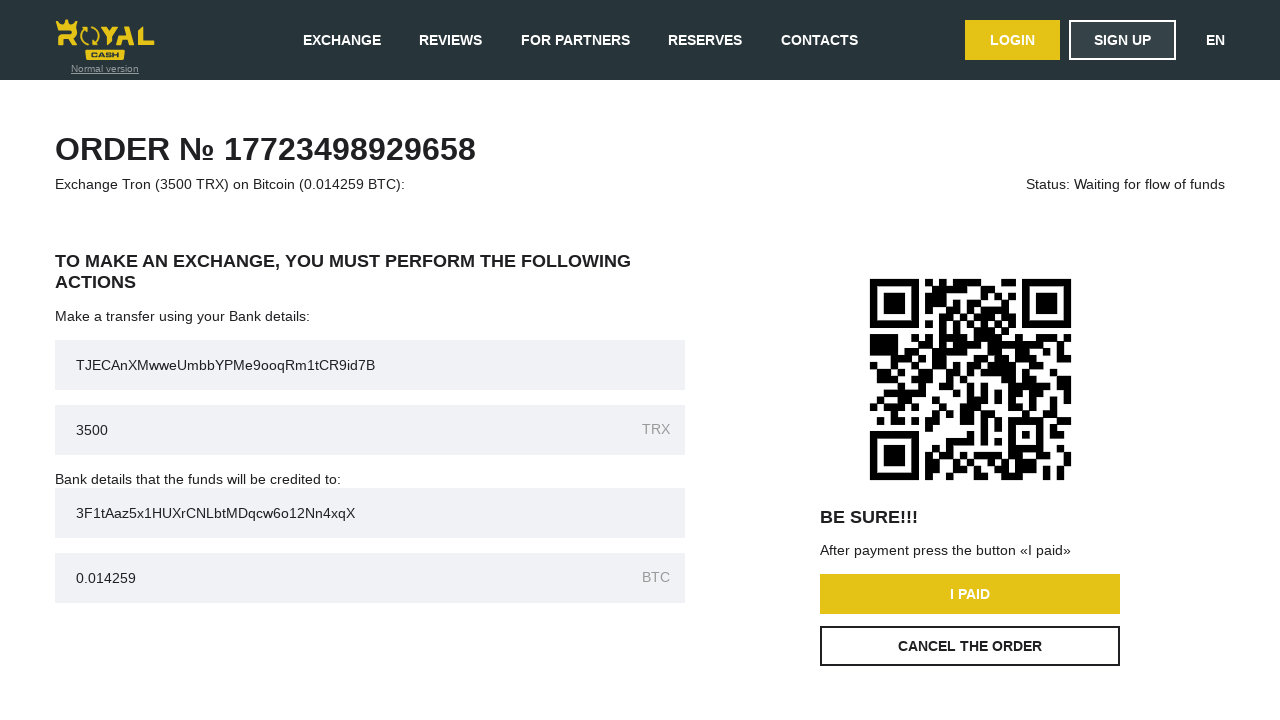

Clicked final confirmation button to complete order creation at (970, 594) on input[type="submit"]
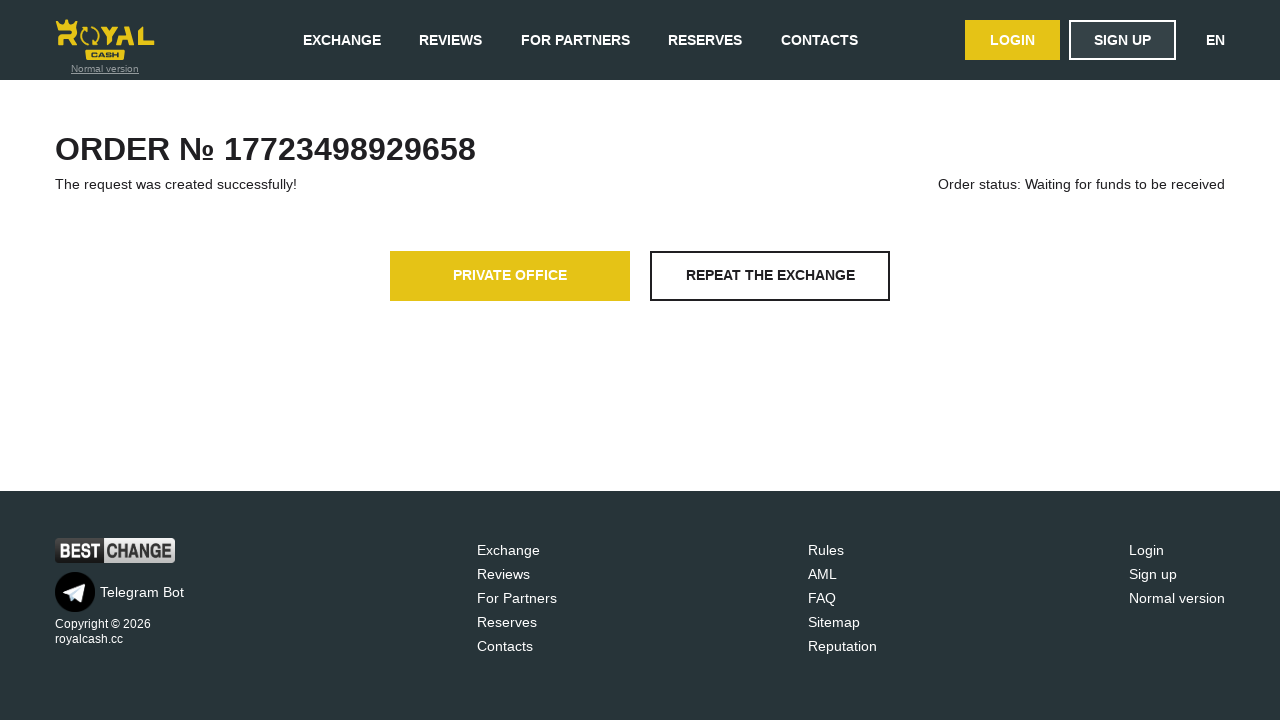

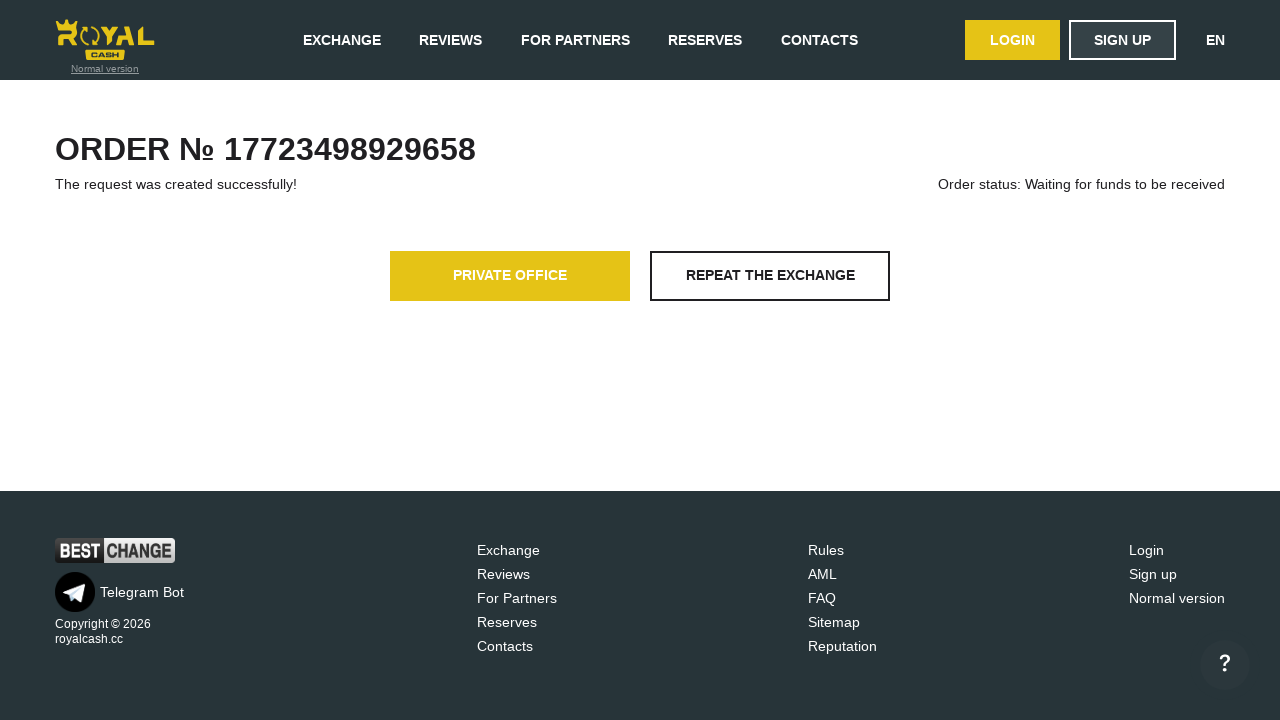